Tests browser window resizing by setting a specific dimension (400x600) and verifying the window size can be retrieved

Starting URL: https://www.youtube.com/

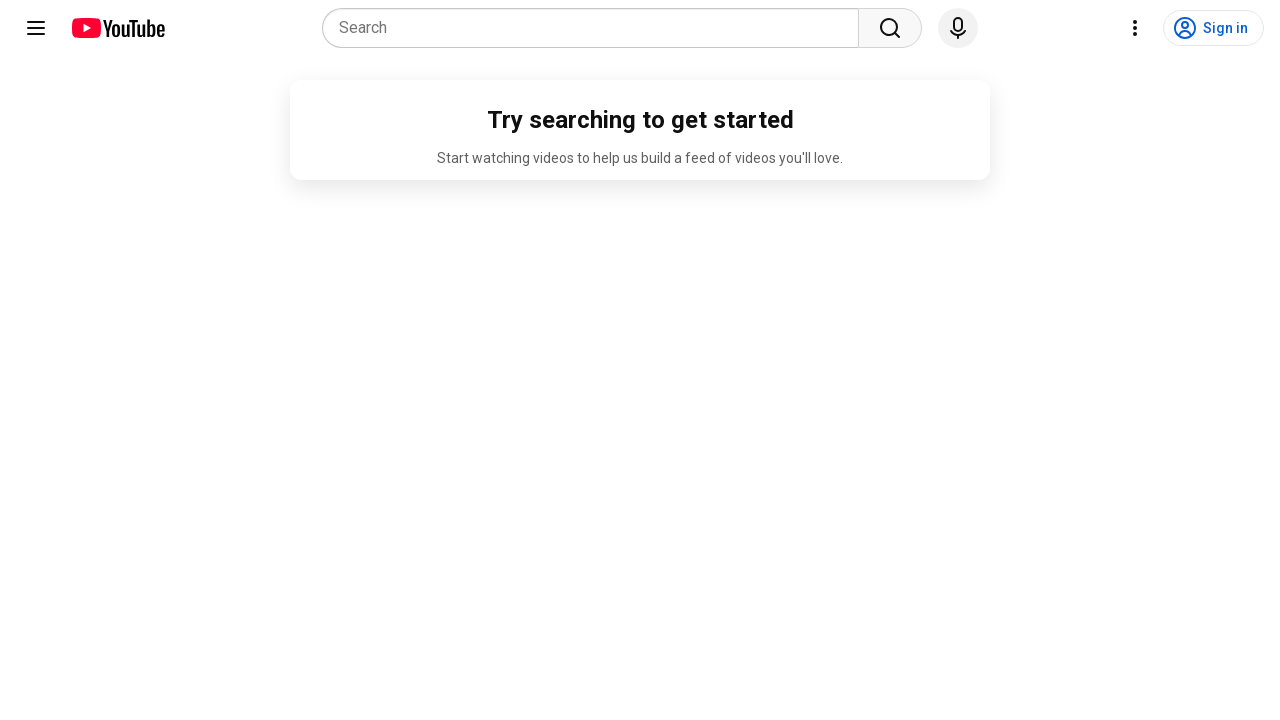

Set viewport size to 400x600
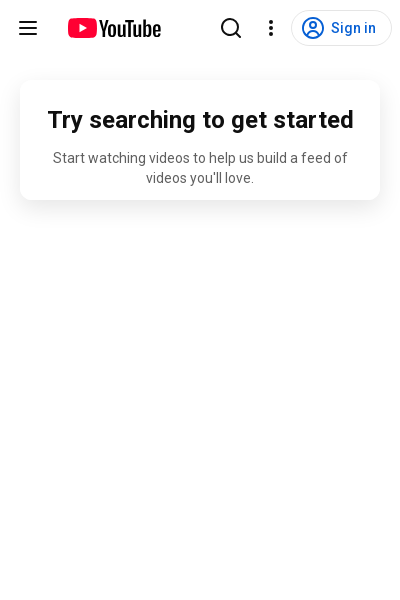

Waited 1000ms for page to adjust to new viewport size
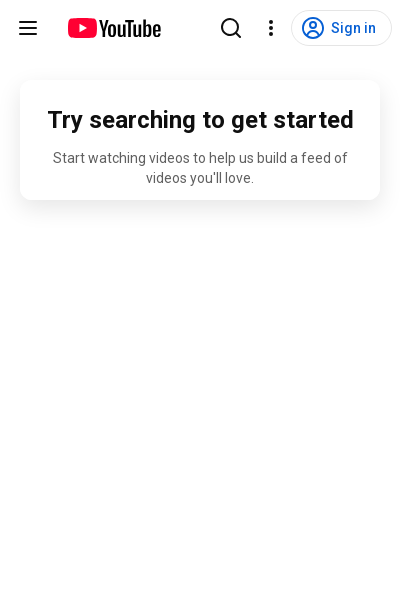

Retrieved viewport size: {'width': 400, 'height': 600}
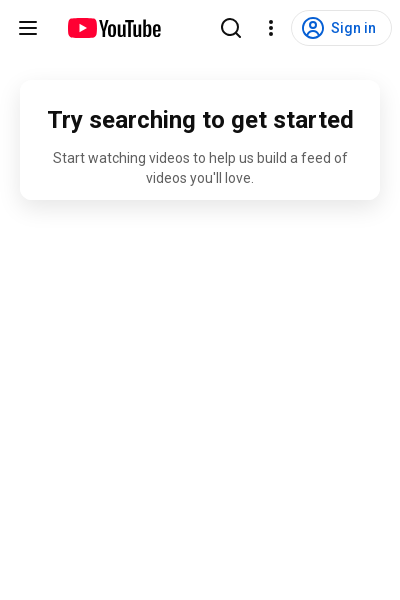

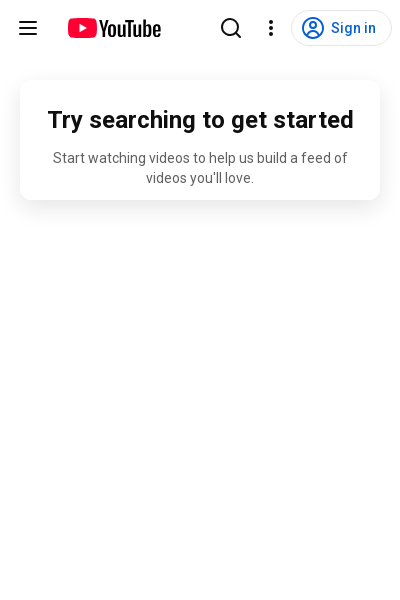